Tests product filtering by price range on an e-commerce category page, entering minimum and maximum price values

Starting URL: https://ecommerce-playground.lambdatest.io/index.php?route=product/category&path=24

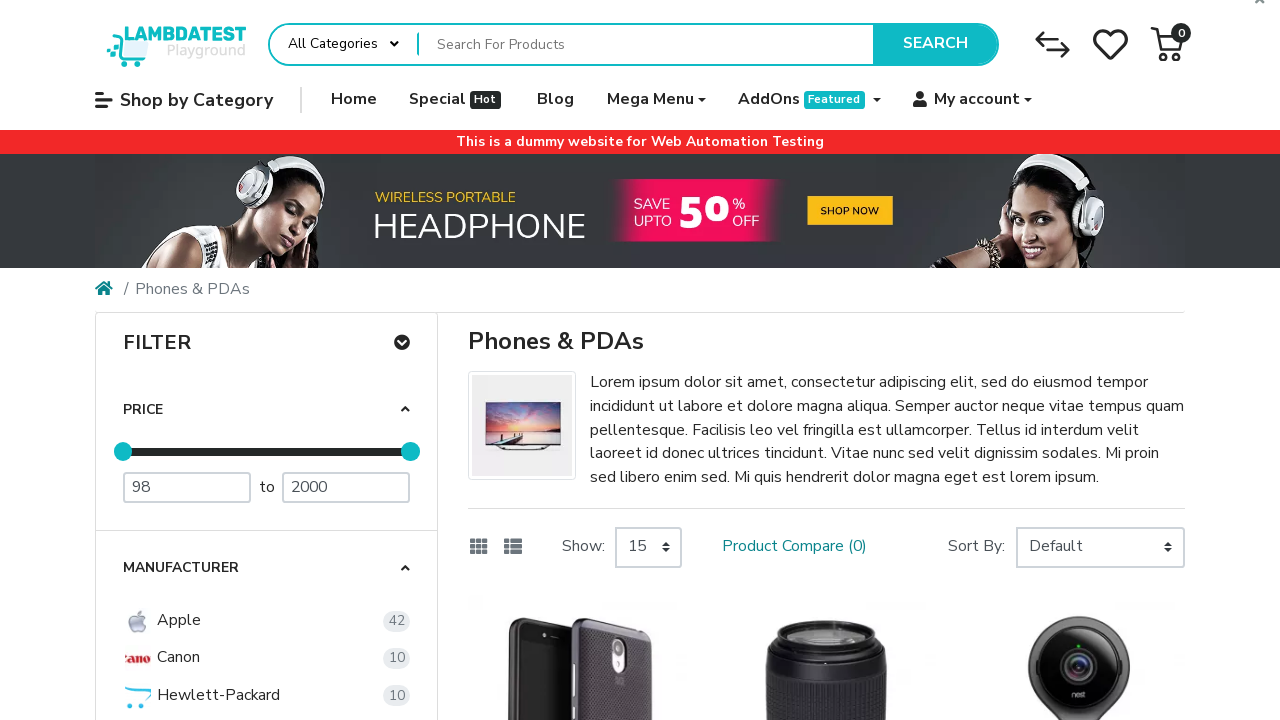

Waited for page title (h1) to load
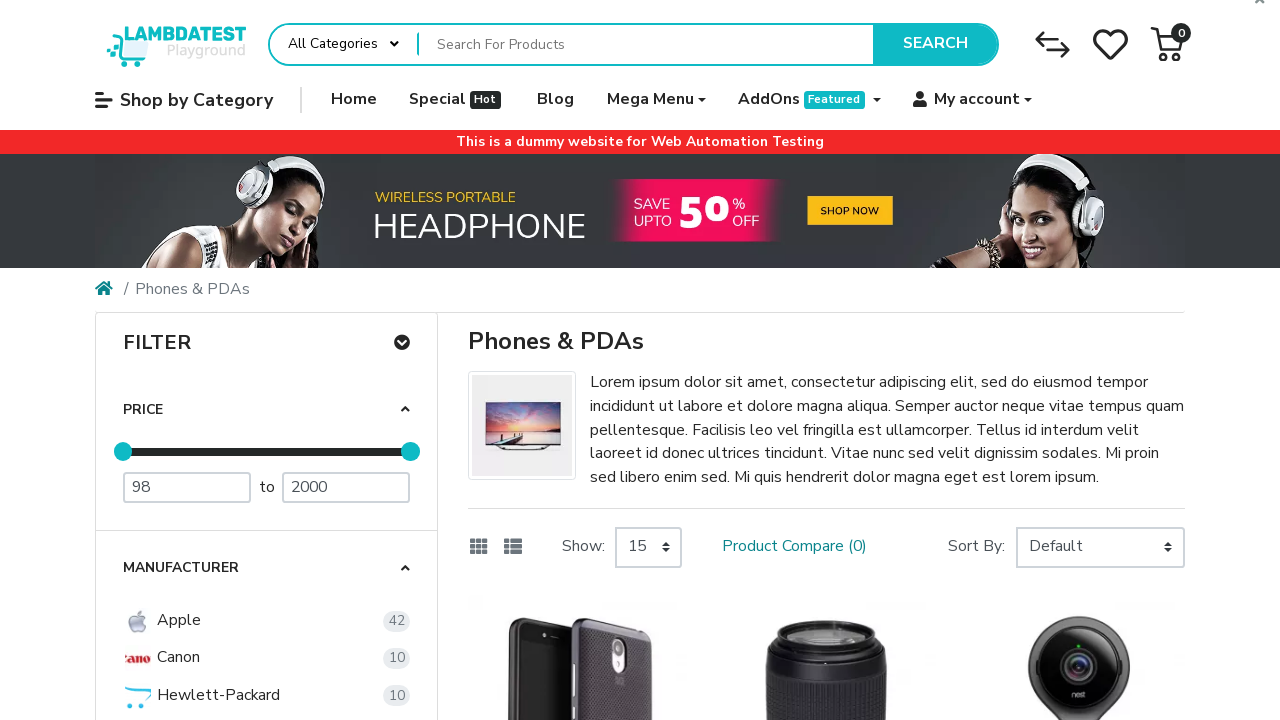

Located minimum price input field
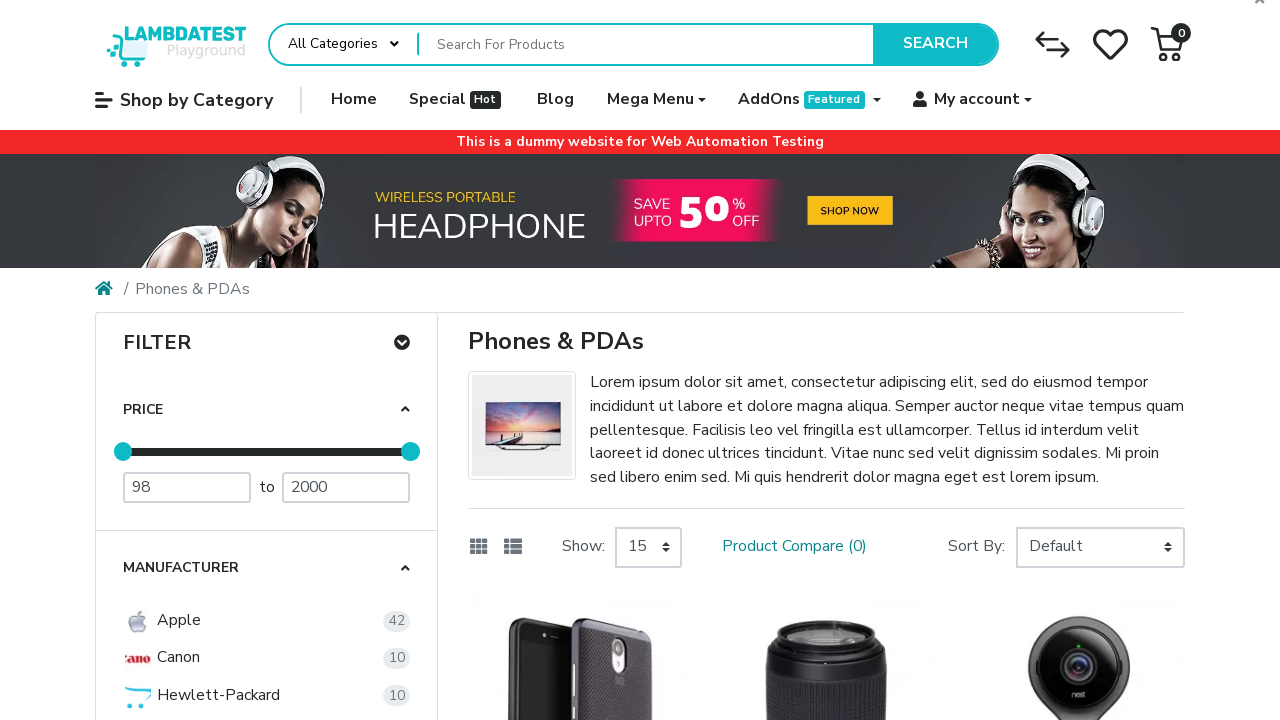

Entered minimum price value of 135 on internal:attr=[placeholder="Minimum Price"i] >> nth=-1
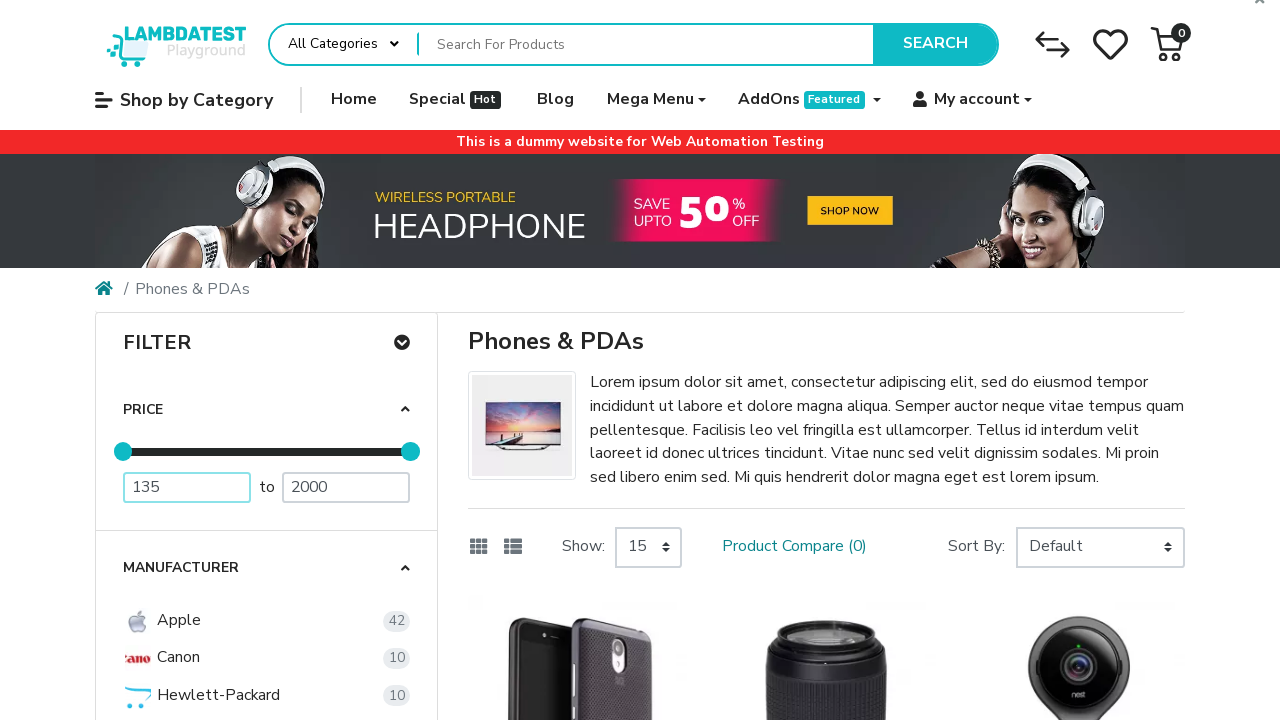

Located maximum price input field
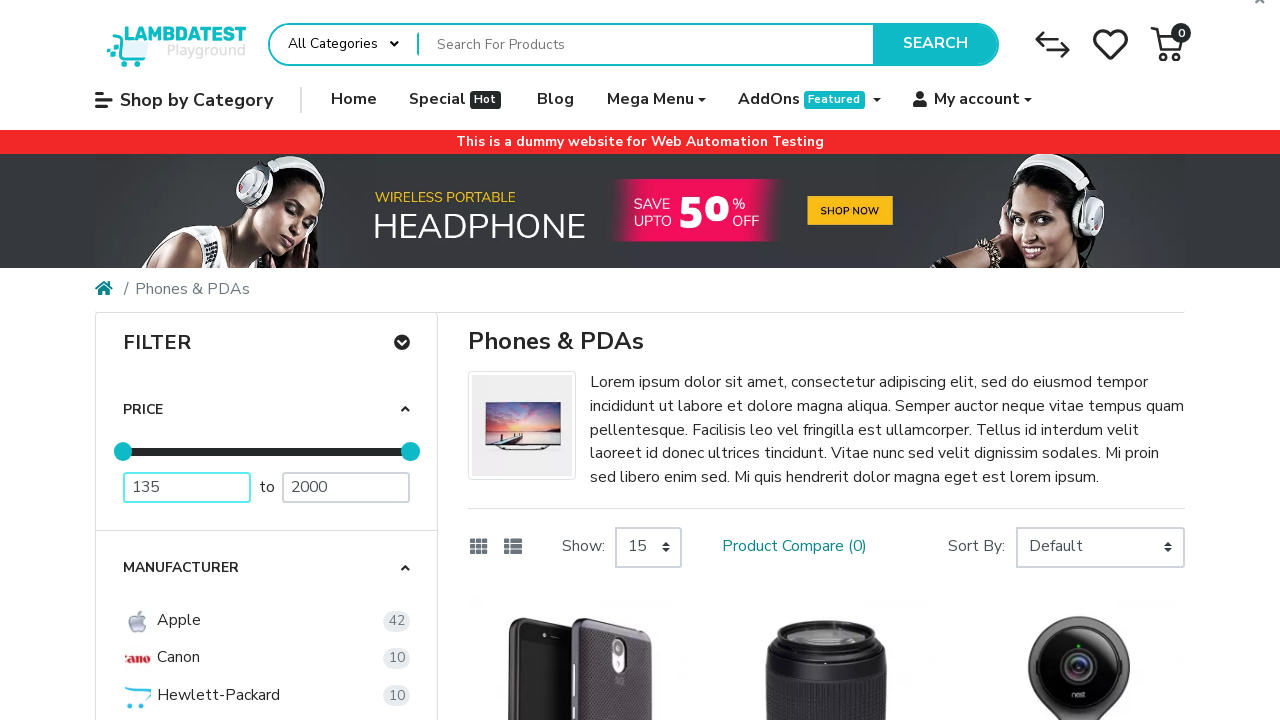

Entered maximum price value of 165 on internal:attr=[placeholder="Maximum Price"i] >> nth=-1
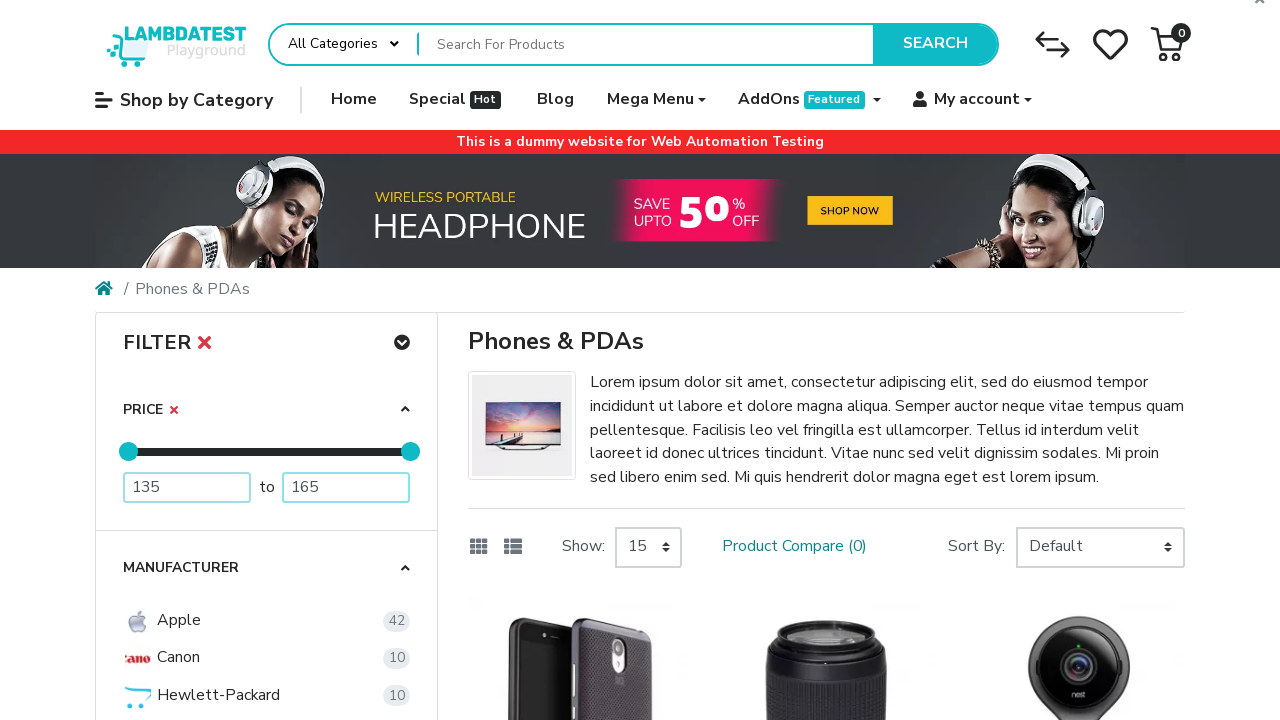

Price filter applied and products loaded with new price range filter
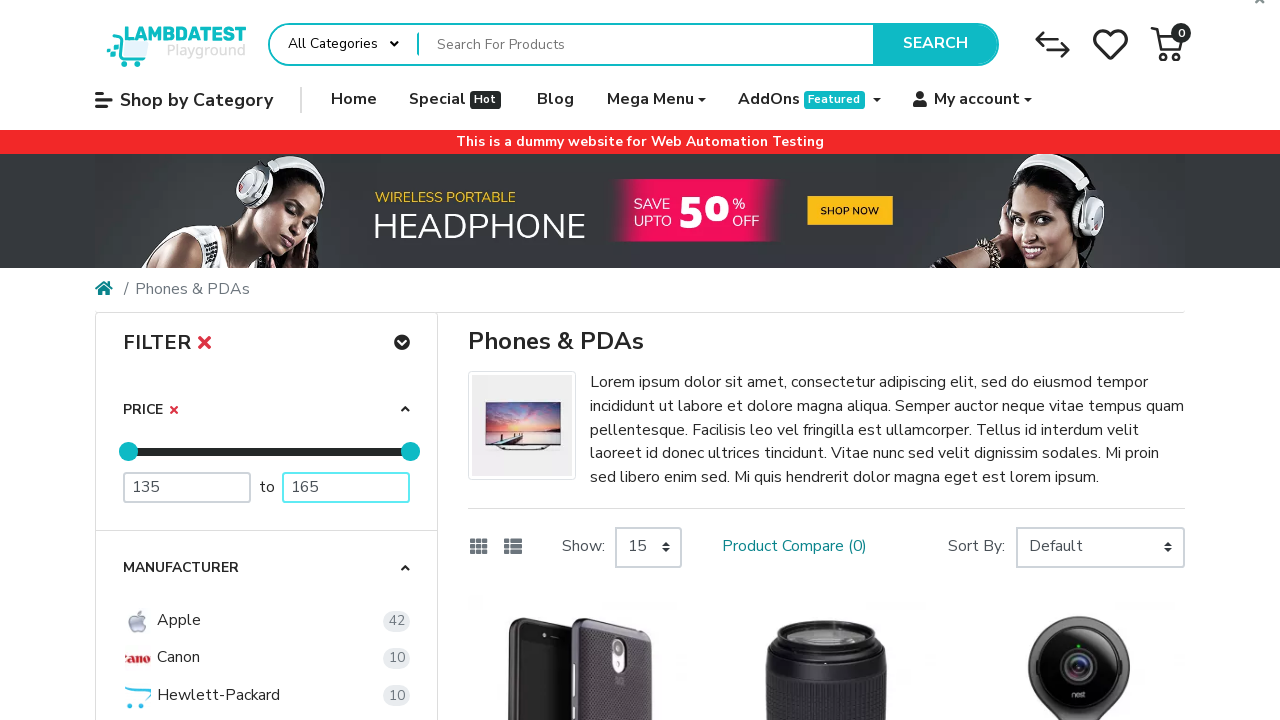

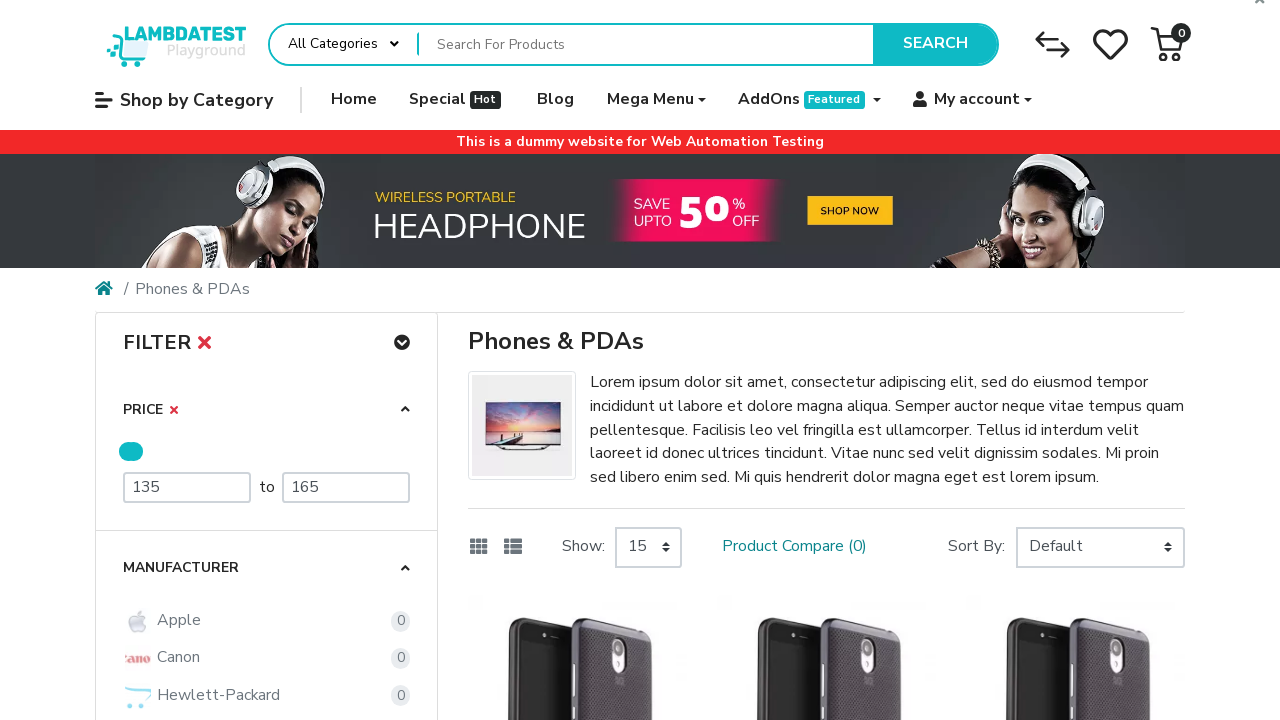